Tests sending keys to the currently active element by typing 'abc' without explicitly focusing on an element

Starting URL: https://selenium.dev/selenium/web/single_text_input.html

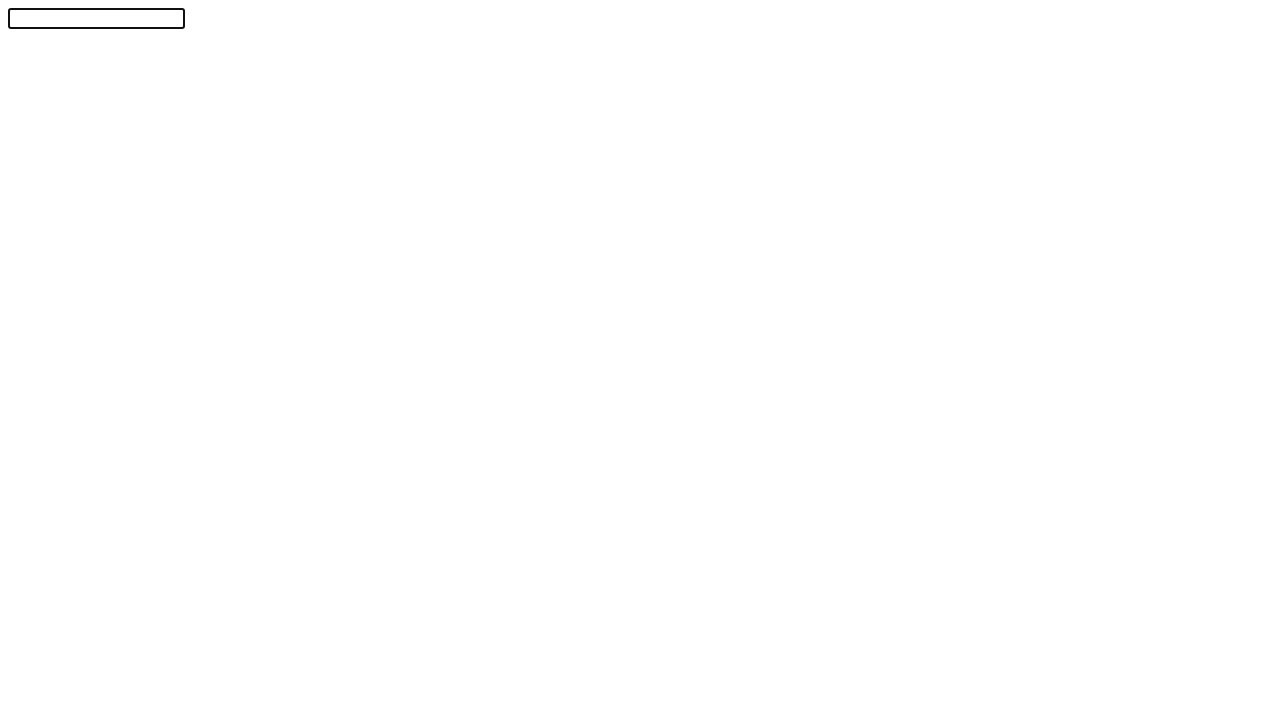

Navigated to single text input page
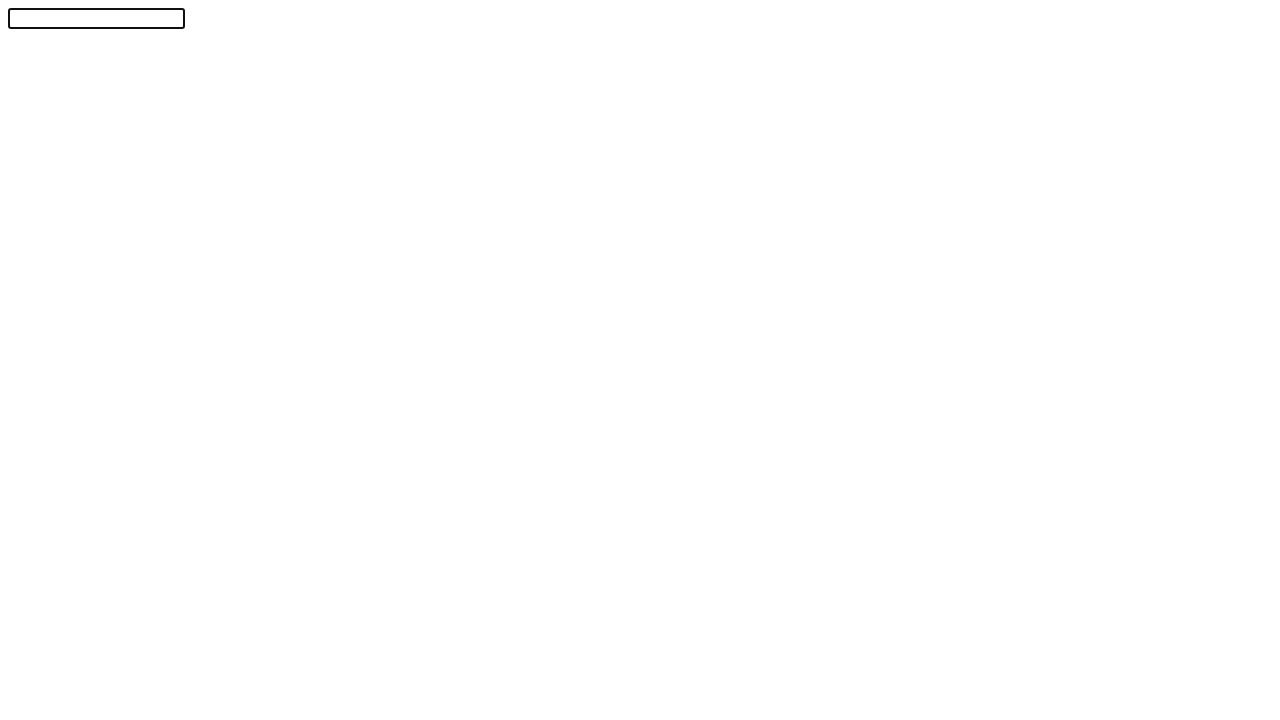

Typed 'abc' to the active element
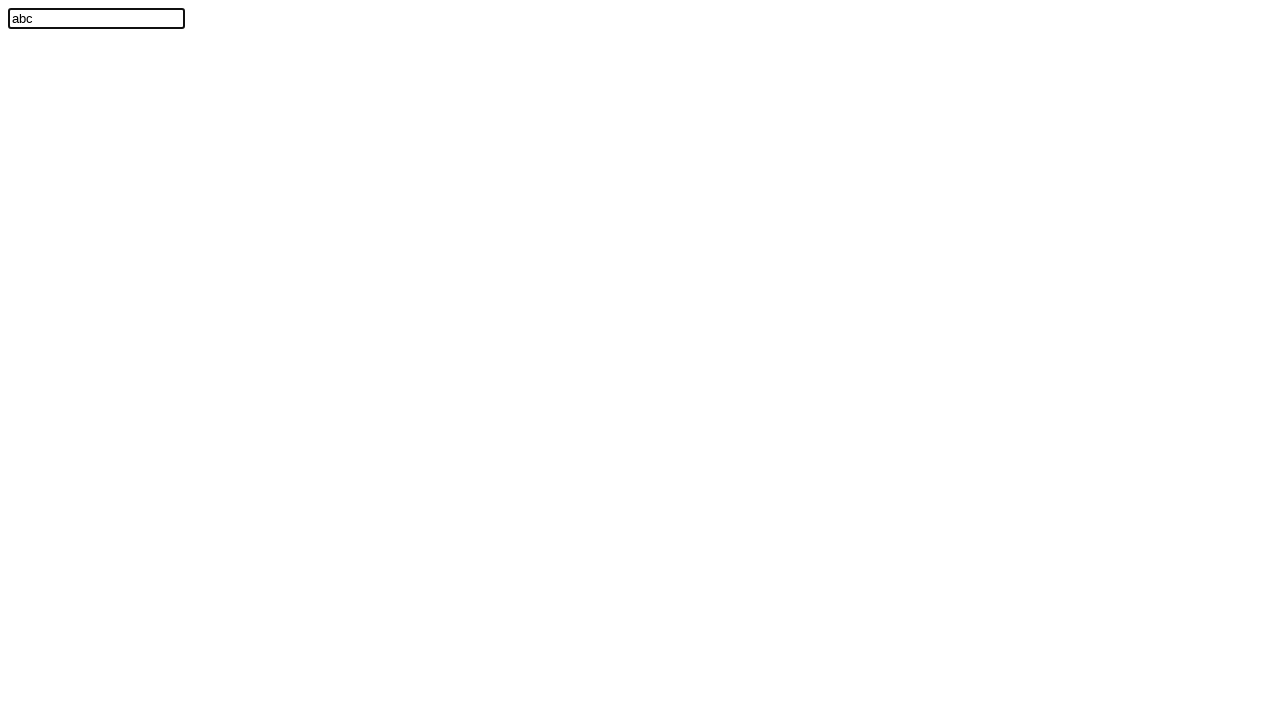

Located the text input field
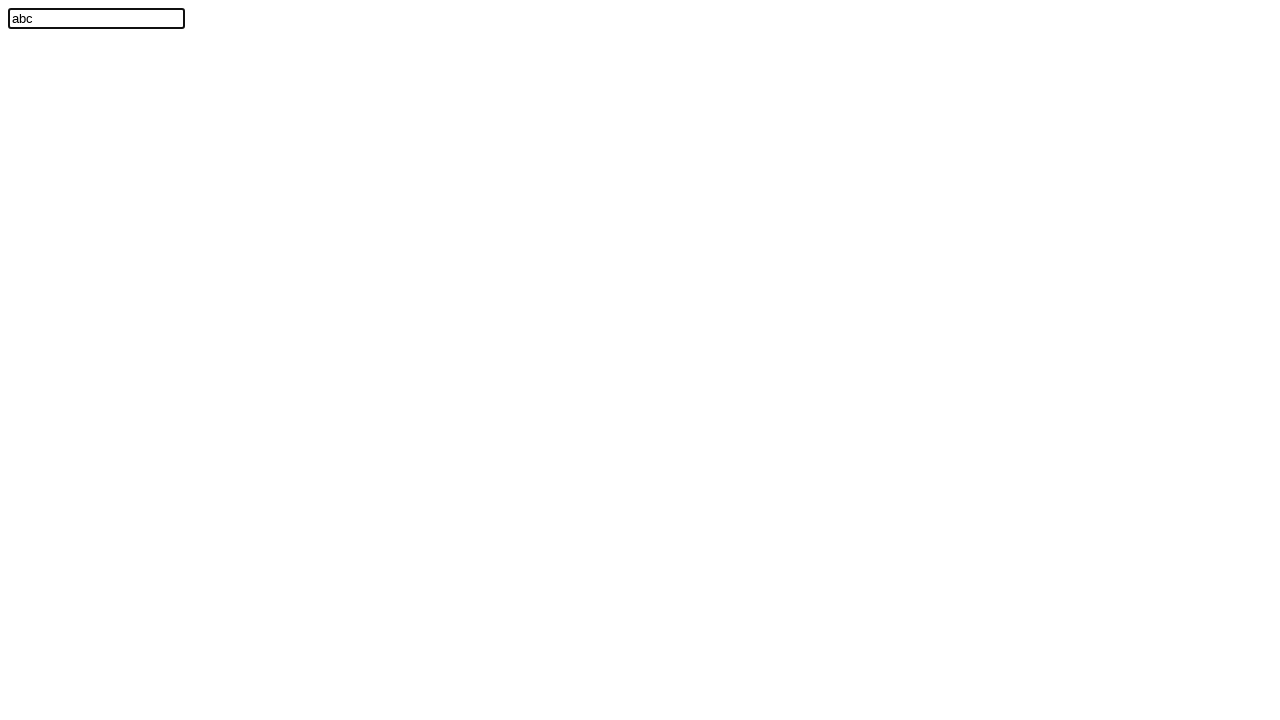

Text input field is ready and visible
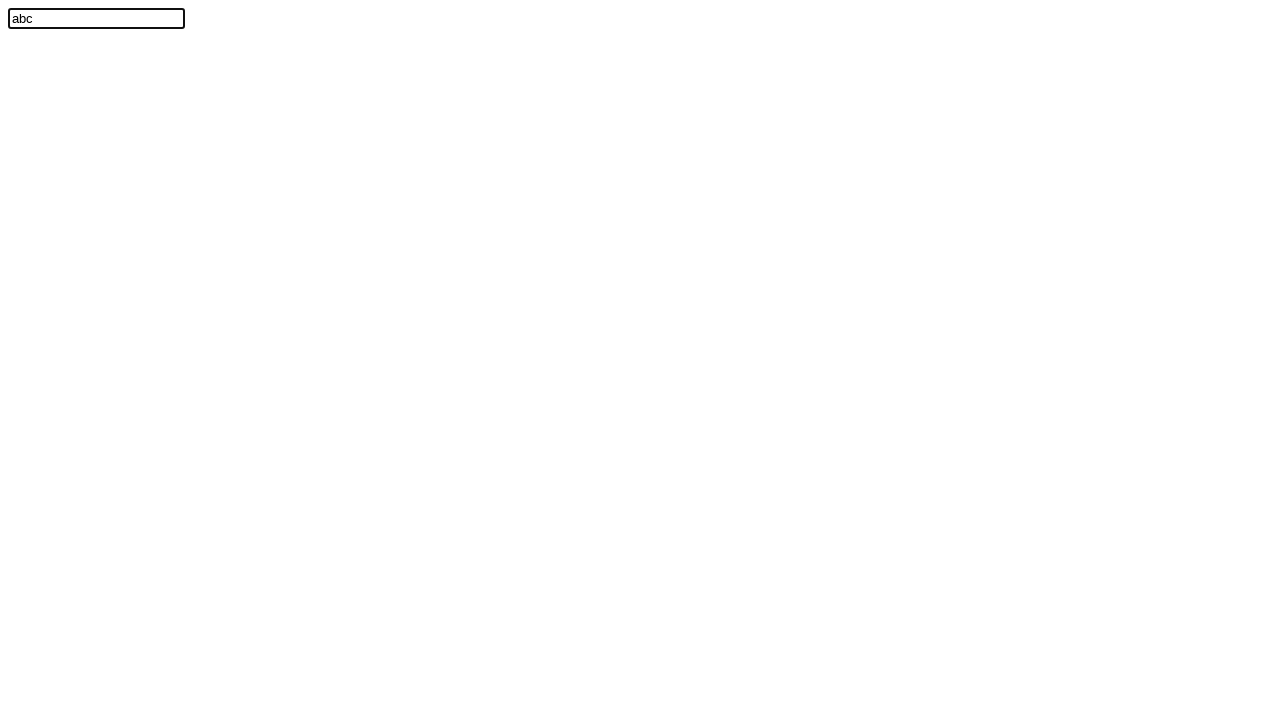

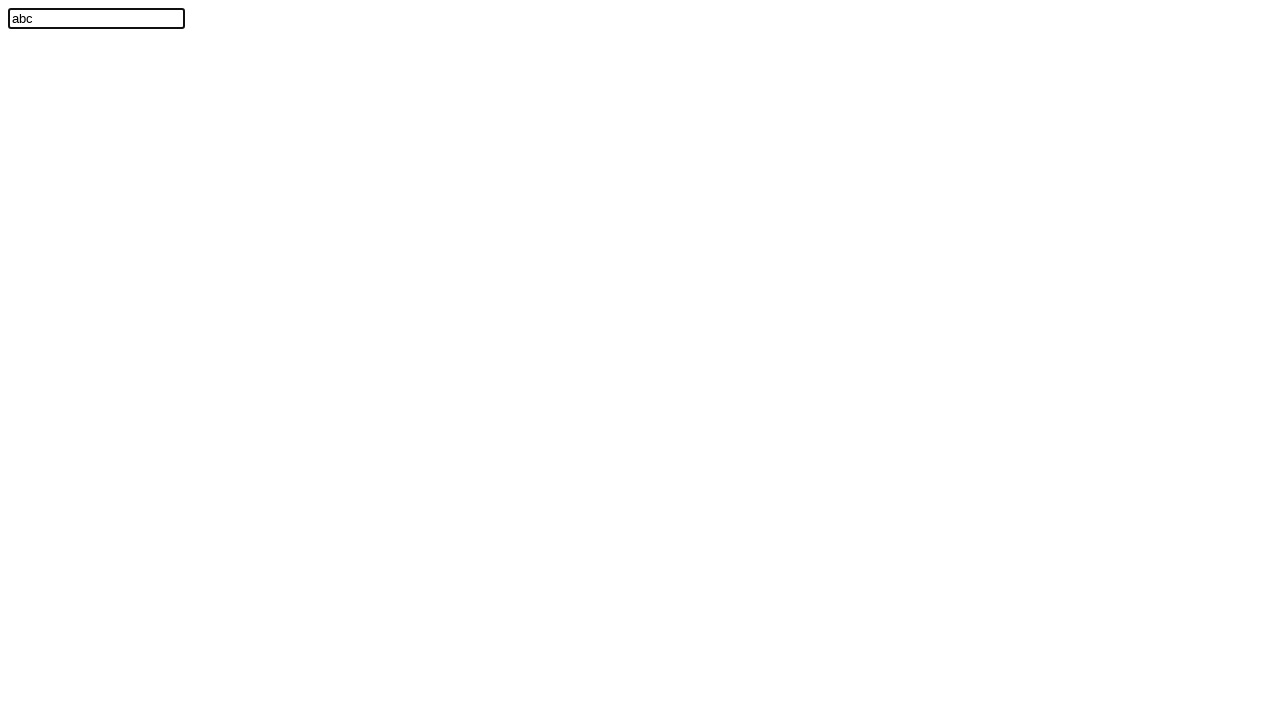